Tests a math challenge page by reading a value from the page, calculating the answer using a logarithmic formula, filling in the result, checking required checkboxes, and submitting the form.

Starting URL: http://suninjuly.github.io/math.html

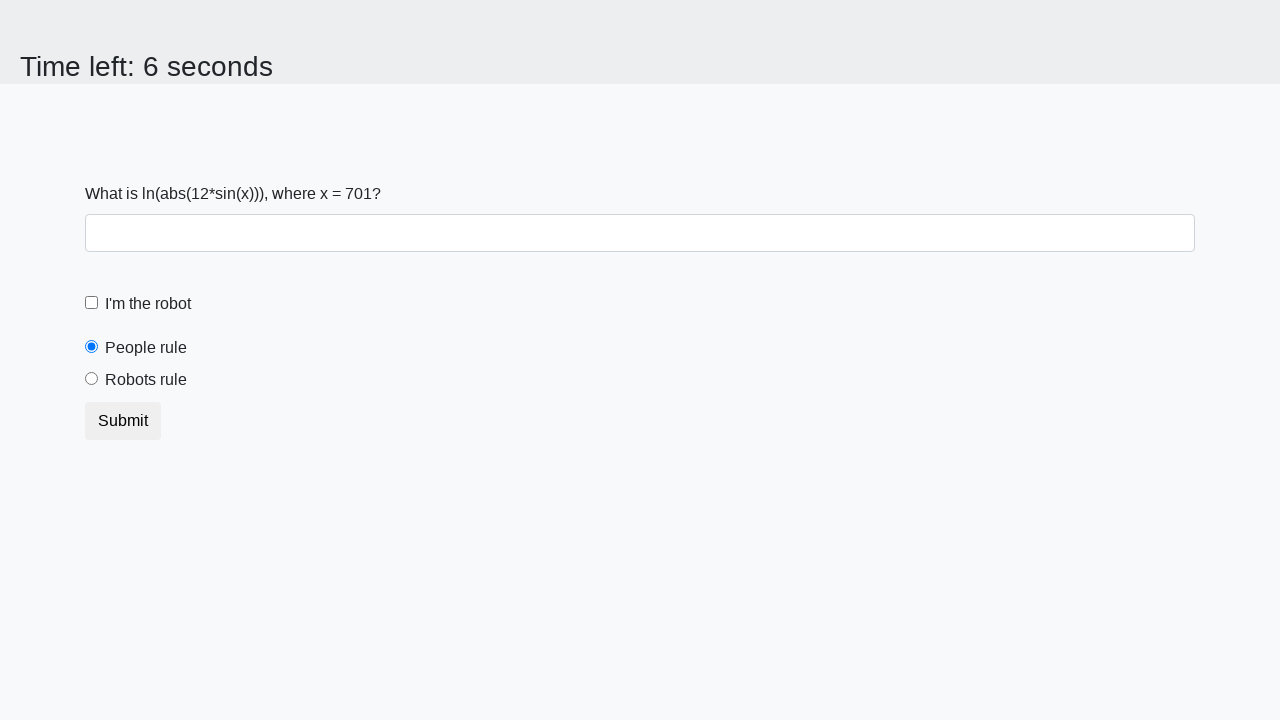

Retrieved input value from page element #input_value
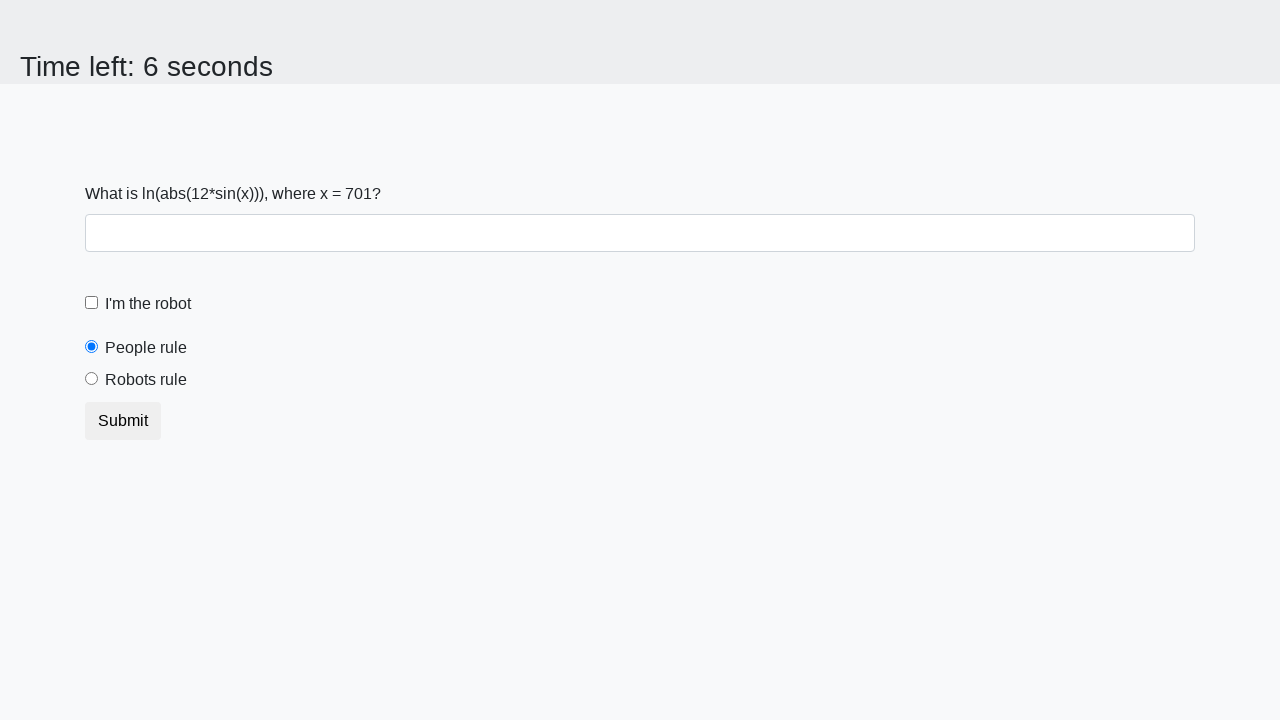

Calculated logarithmic result: 1.5985955426600509
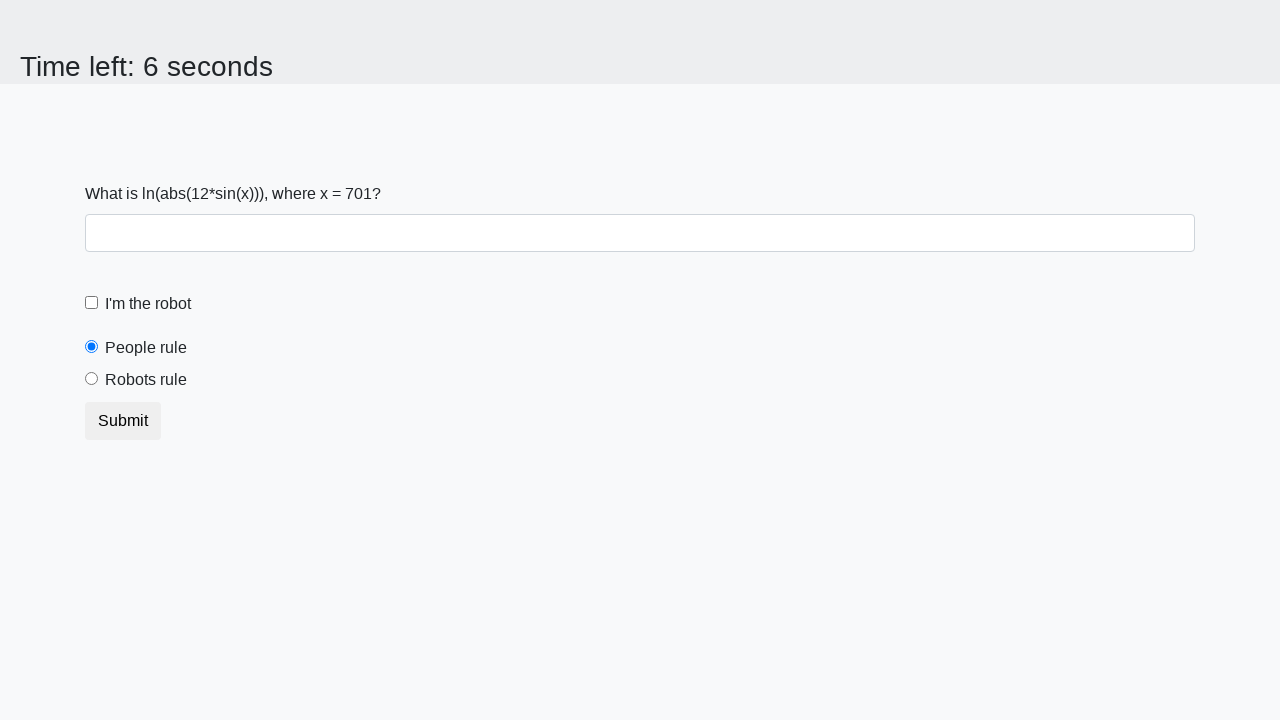

Filled answer field with calculated value: 1.5985955426600509 on #answer
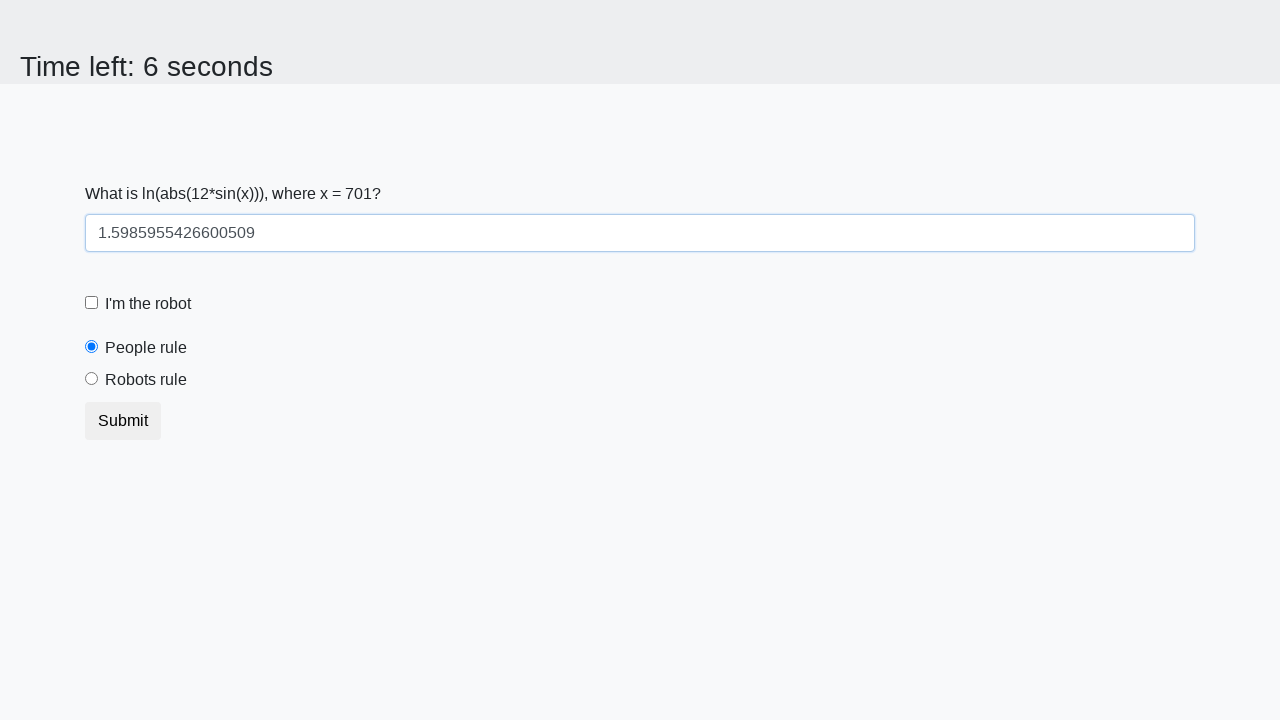

Clicked robot checkbox (#robotCheckbox) at (92, 303) on #robotCheckbox
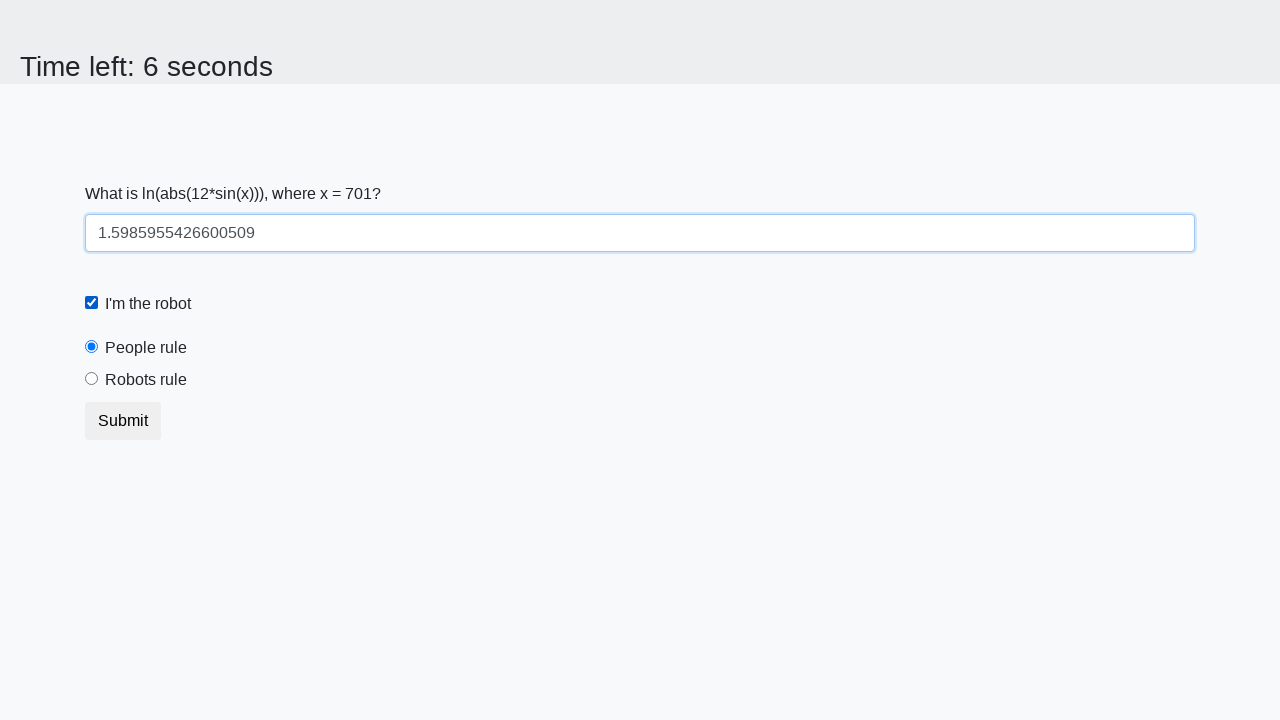

Clicked robots rule checkbox (#robotsRule) at (92, 379) on #robotsRule
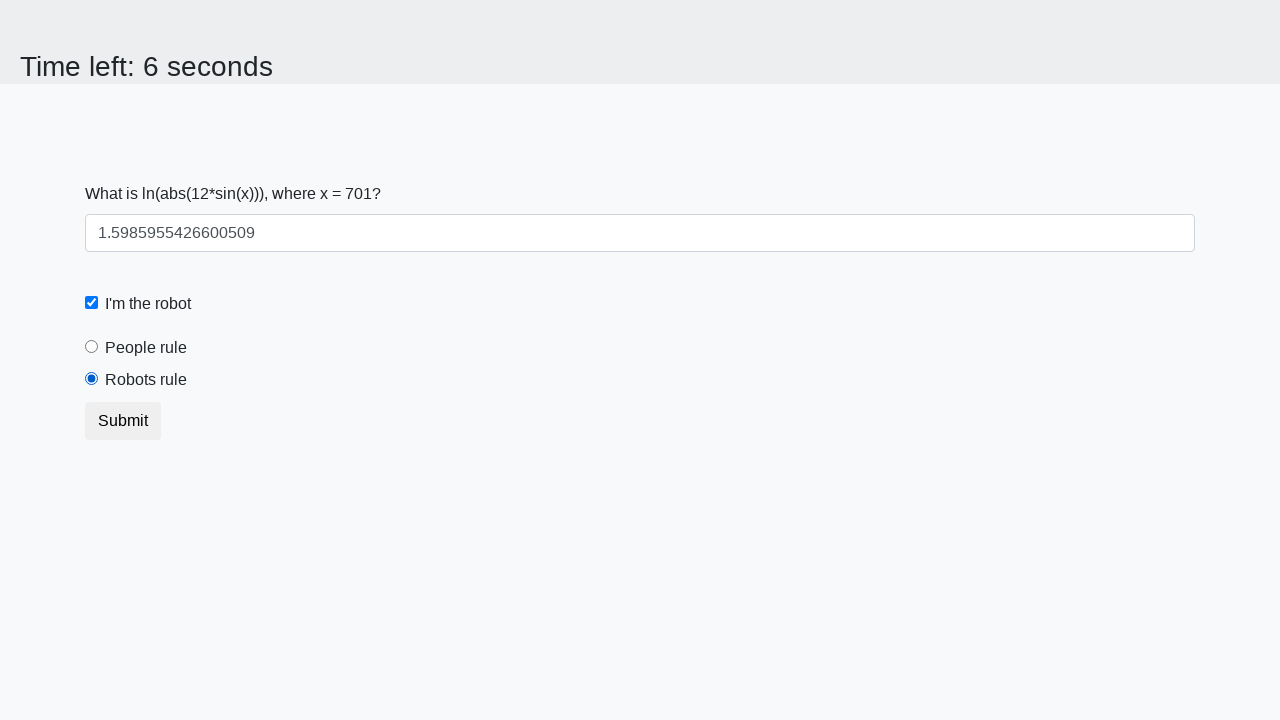

Clicked submit button to submit form at (123, 421) on .btn.btn-default
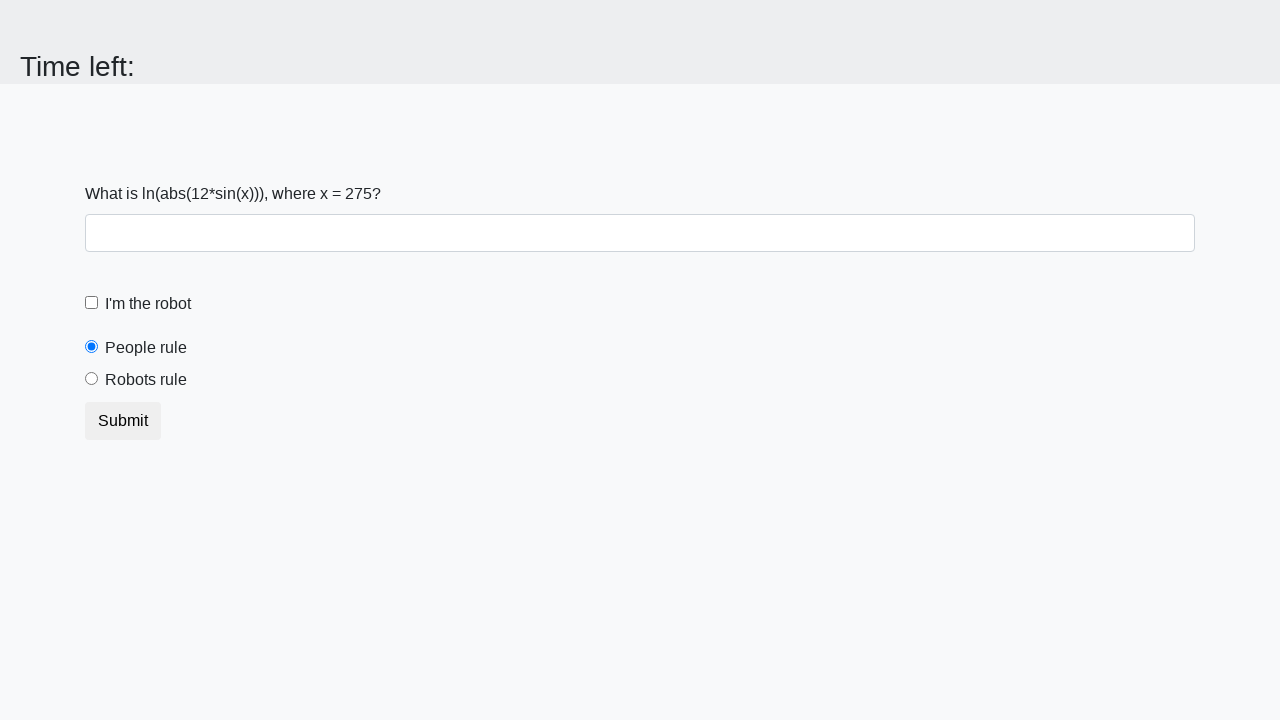

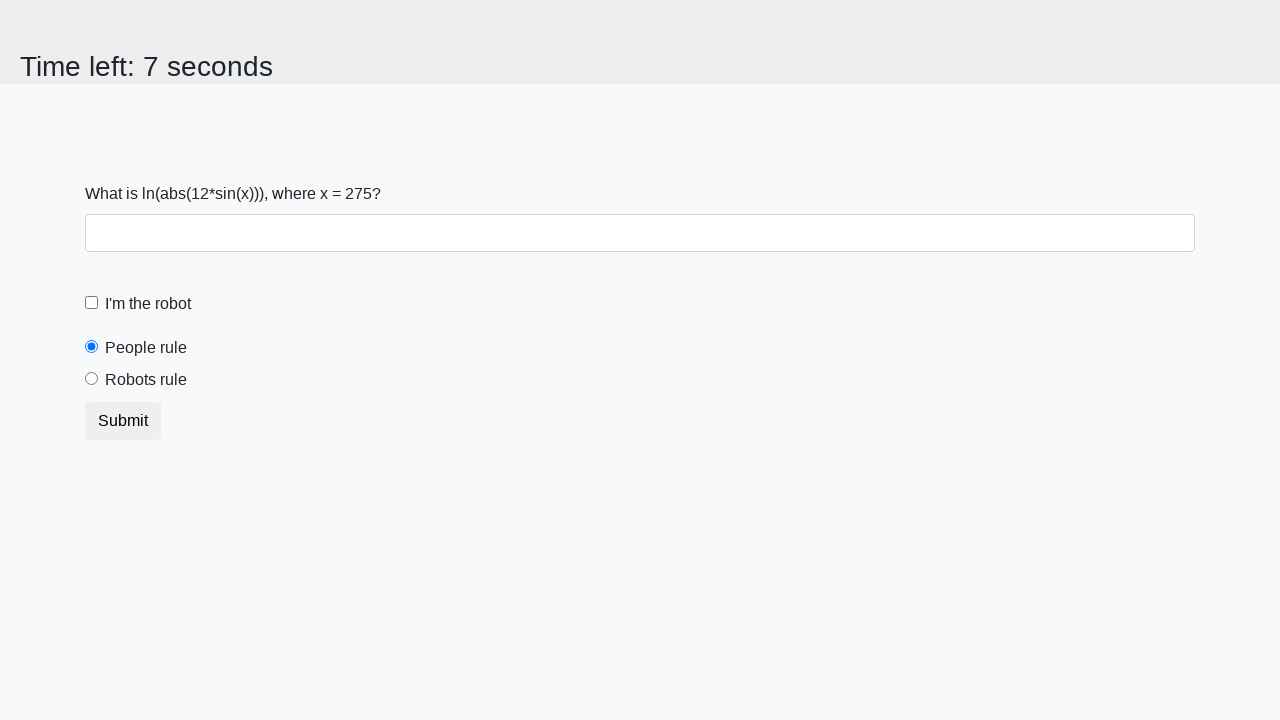